Tests selecting all items from a grid view by switching to Grid tab and clicking each grid item

Starting URL: https://demoqa.com

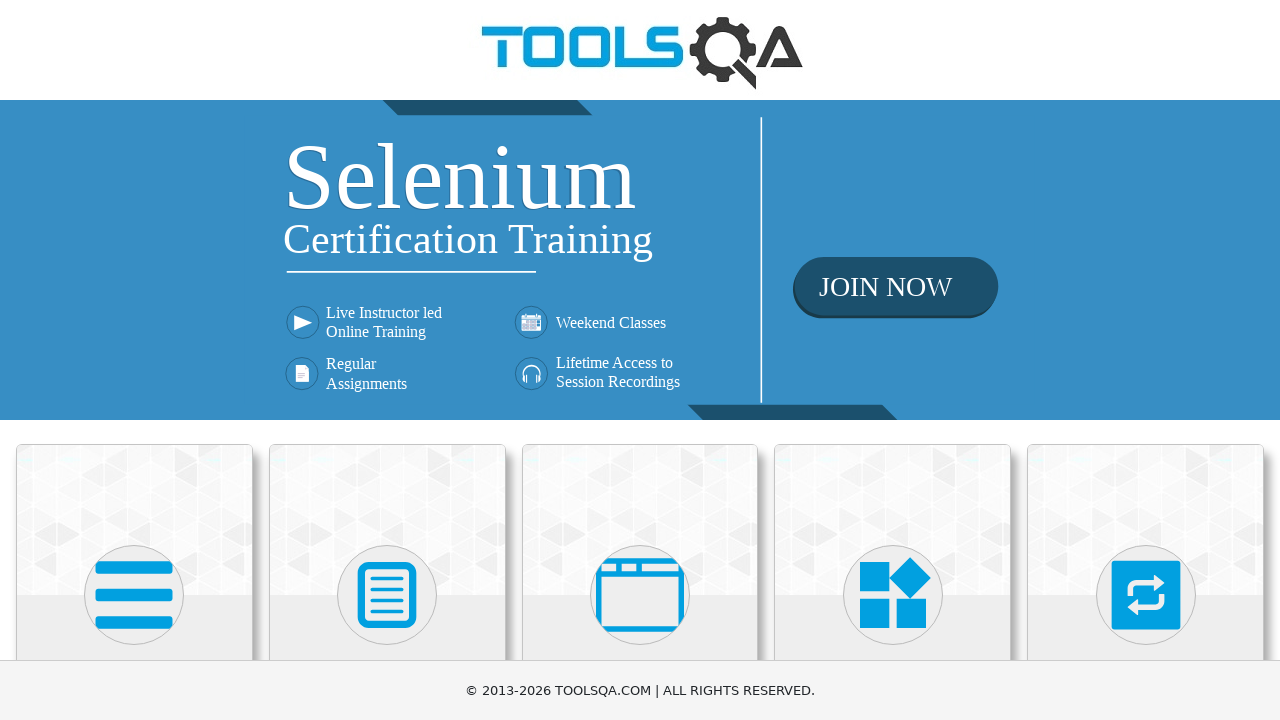

Clicked on Interactions section heading at (1146, 360) on internal:role=heading[name="Interactions"i]
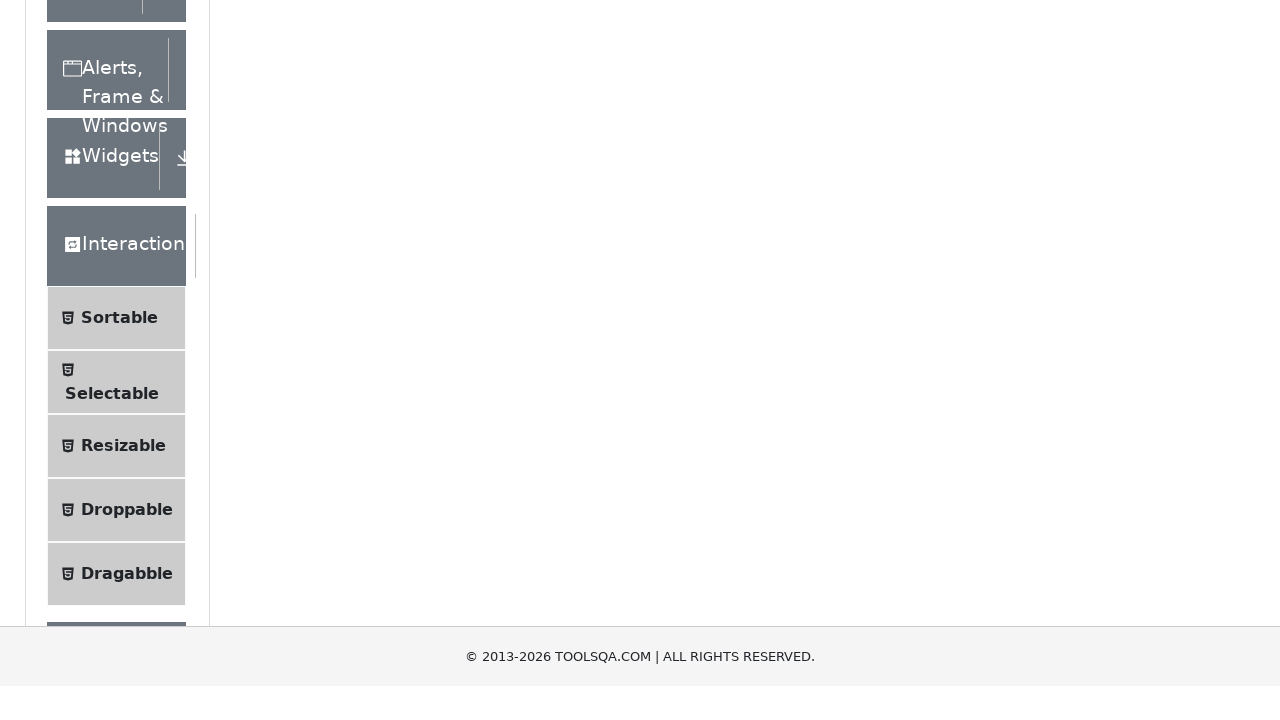

Clicked on Selectable option at (112, 360) on internal:text="Selectable"i
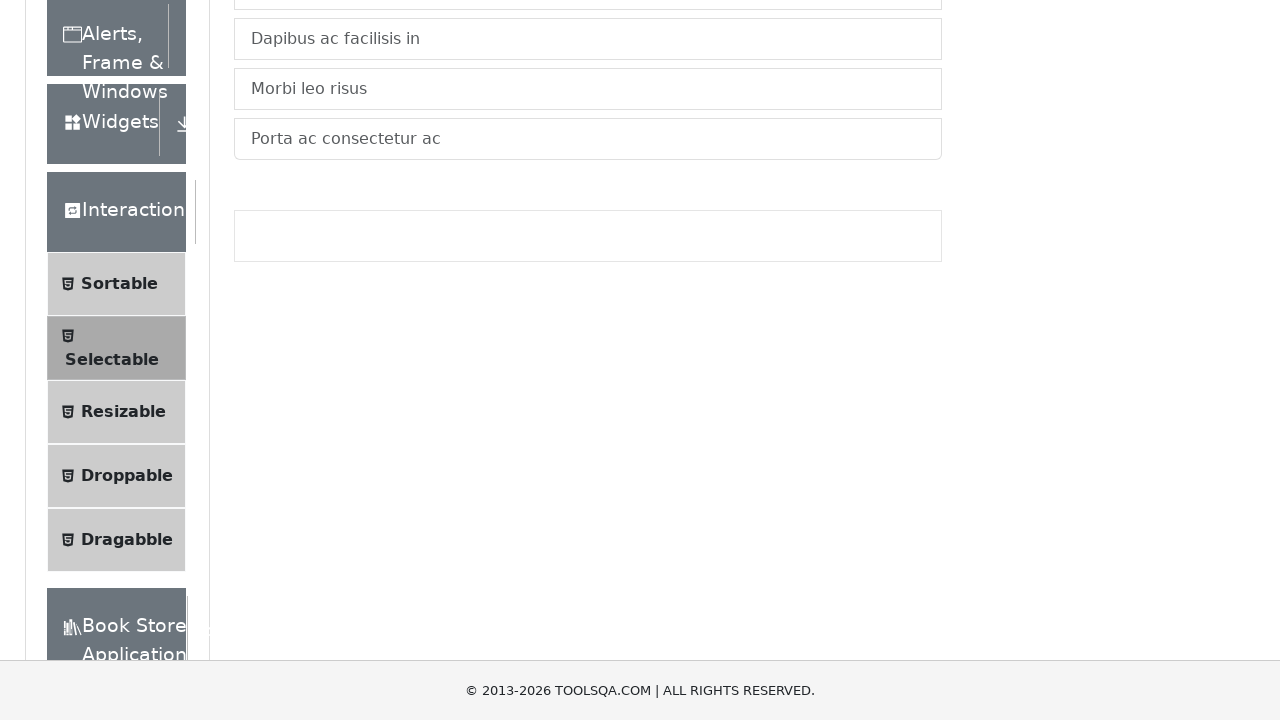

Switched to Grid tab at (328, 244) on internal:role=tab[name="Grid"i]
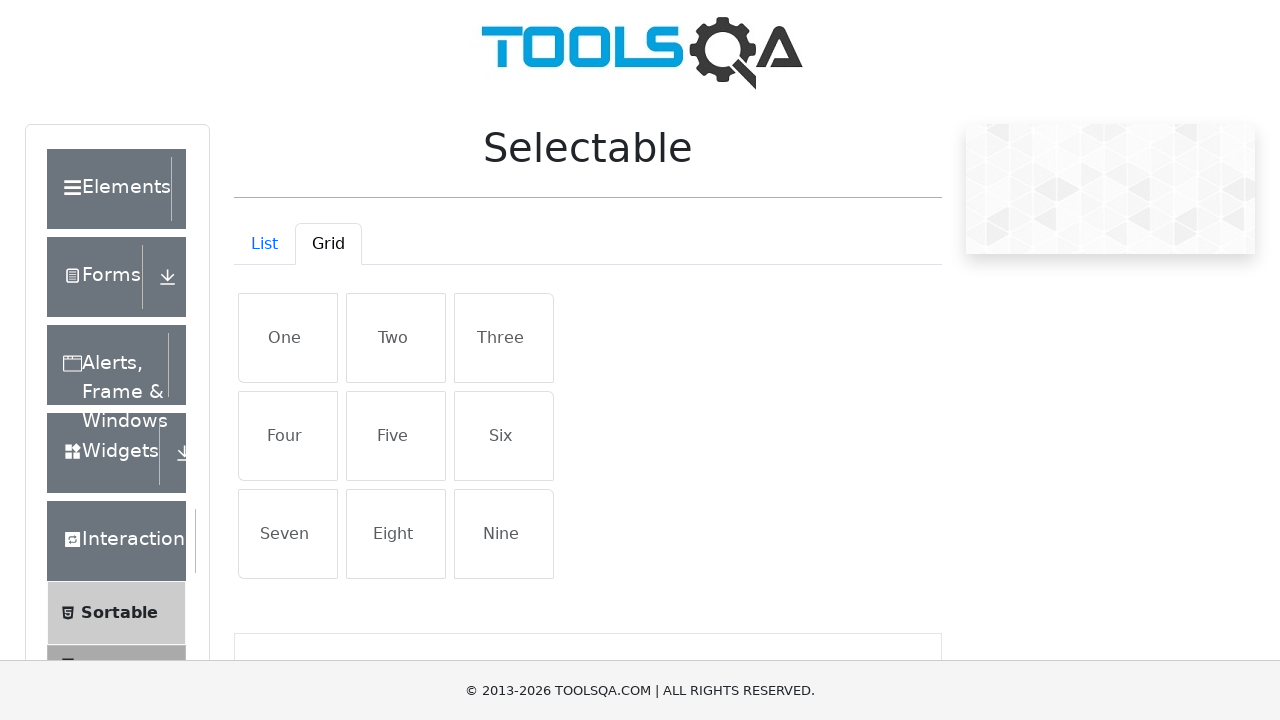

Selected grid item 'One' at (288, 338) on internal:text="One"i
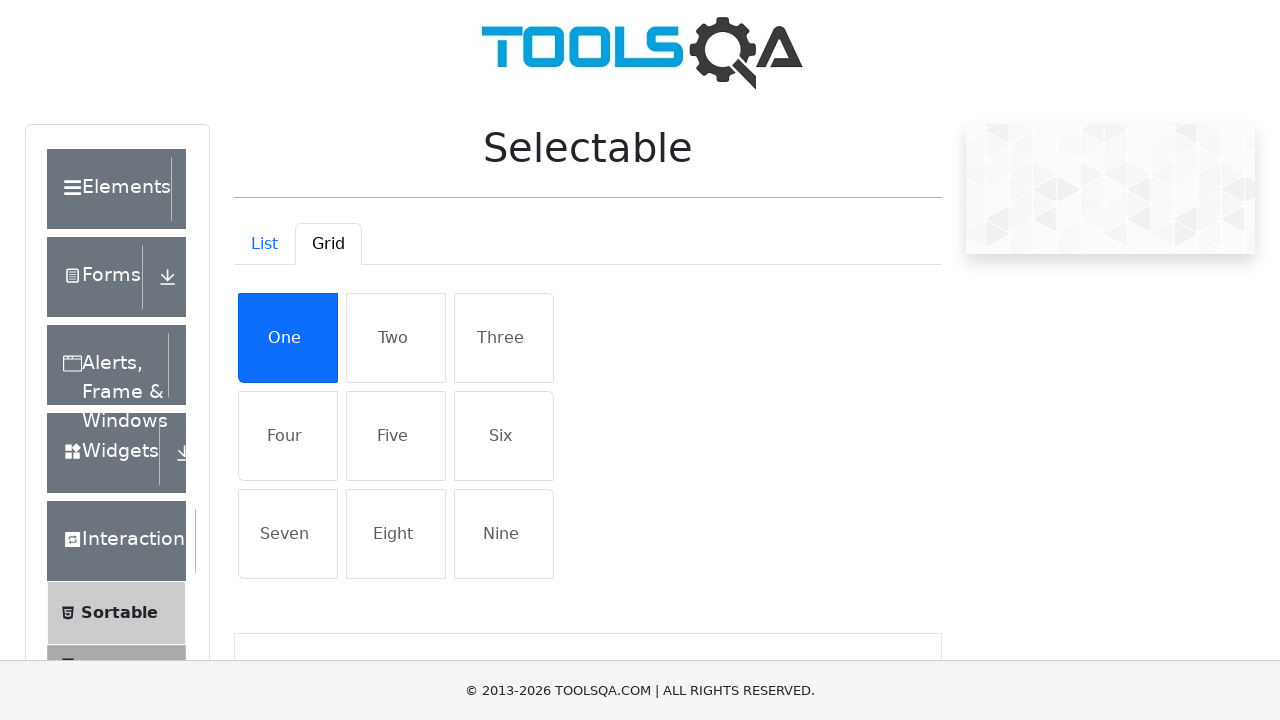

Selected grid item 'Two' at (396, 338) on internal:text="Two"i
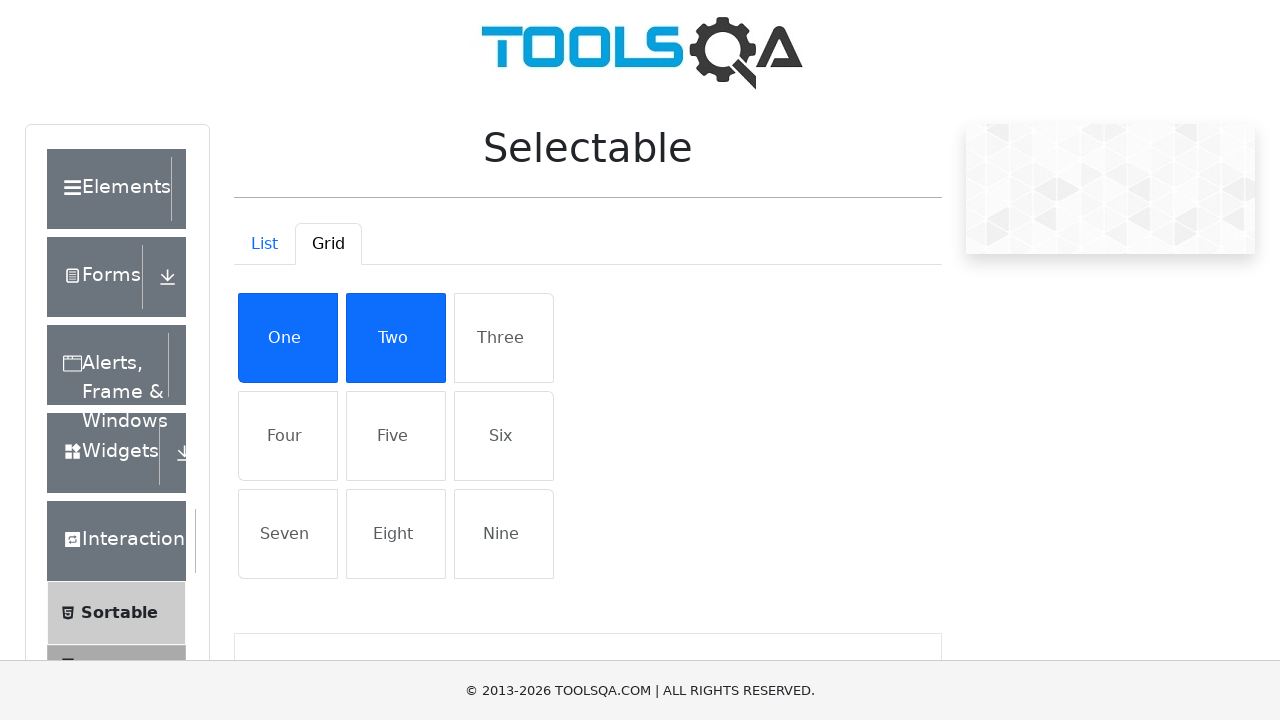

Selected grid item 'Three' at (504, 338) on internal:text="Three"i
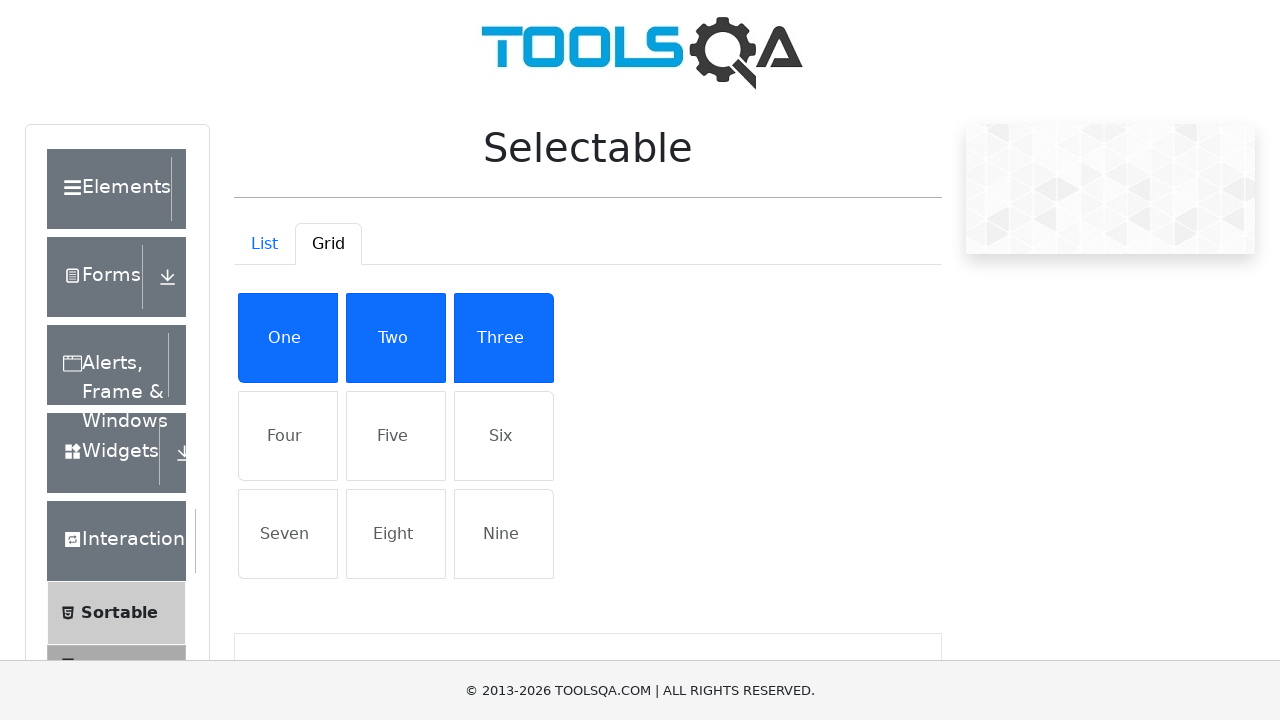

Selected grid item 'Four' at (288, 436) on internal:text="Four"i
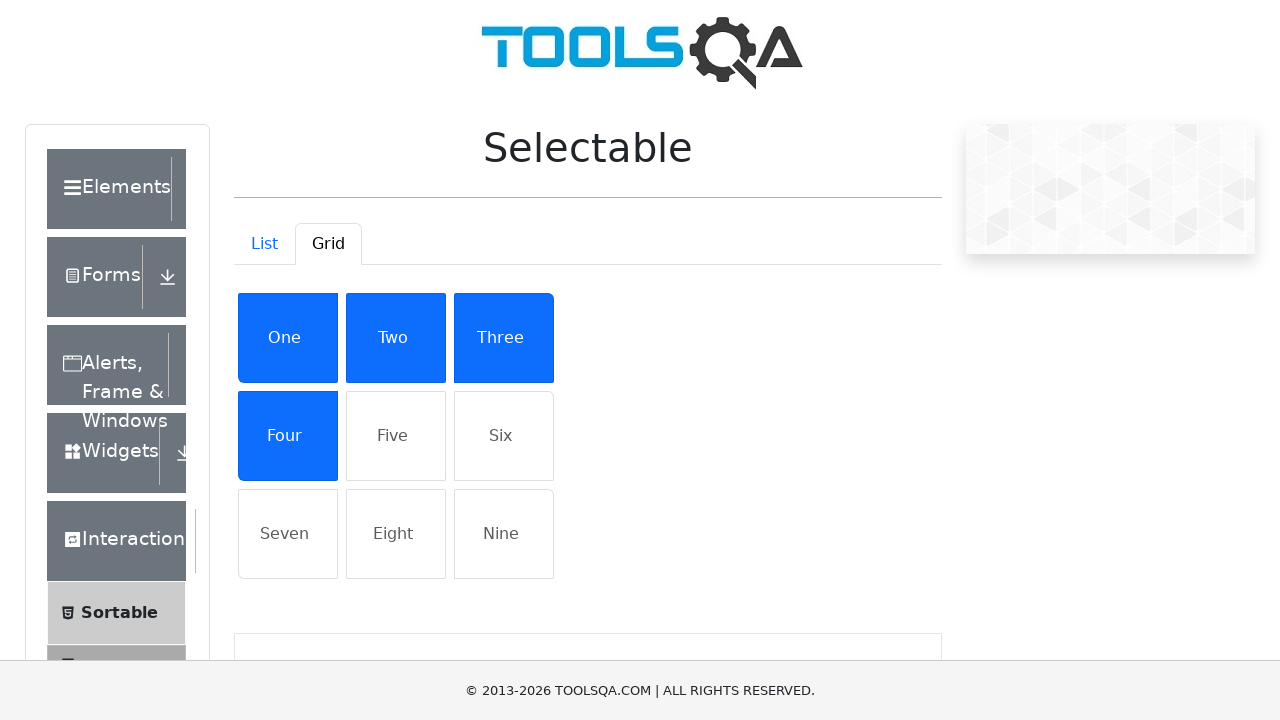

Selected grid item 'Five' at (396, 436) on internal:text="Five"i
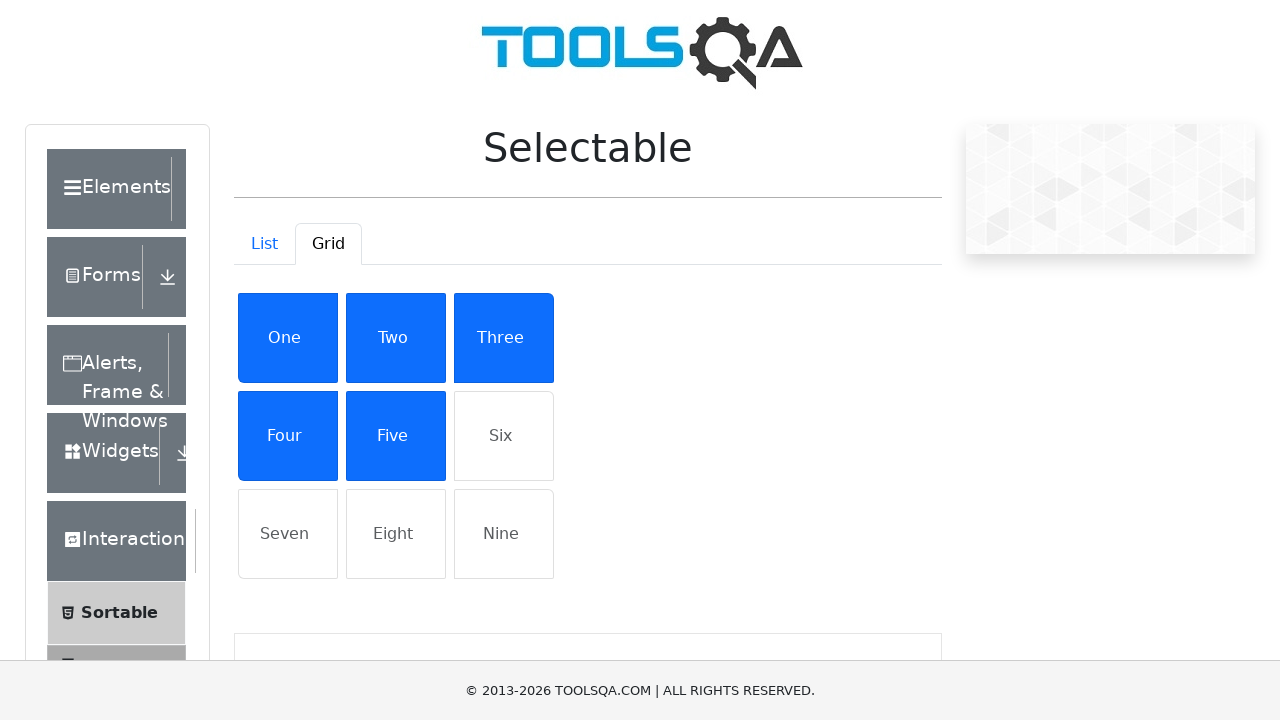

Selected grid item 'Six' at (504, 436) on internal:text="Six"i
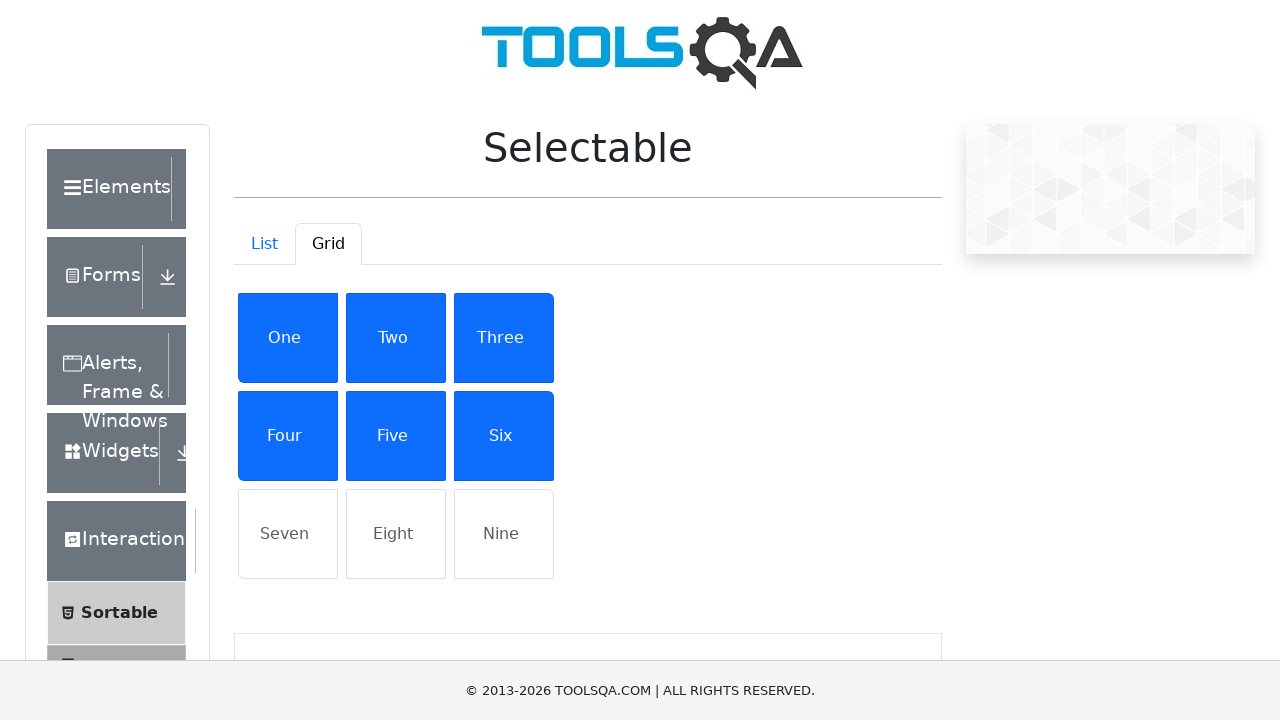

Selected grid item 'Seven' at (288, 534) on internal:text="Seven"i
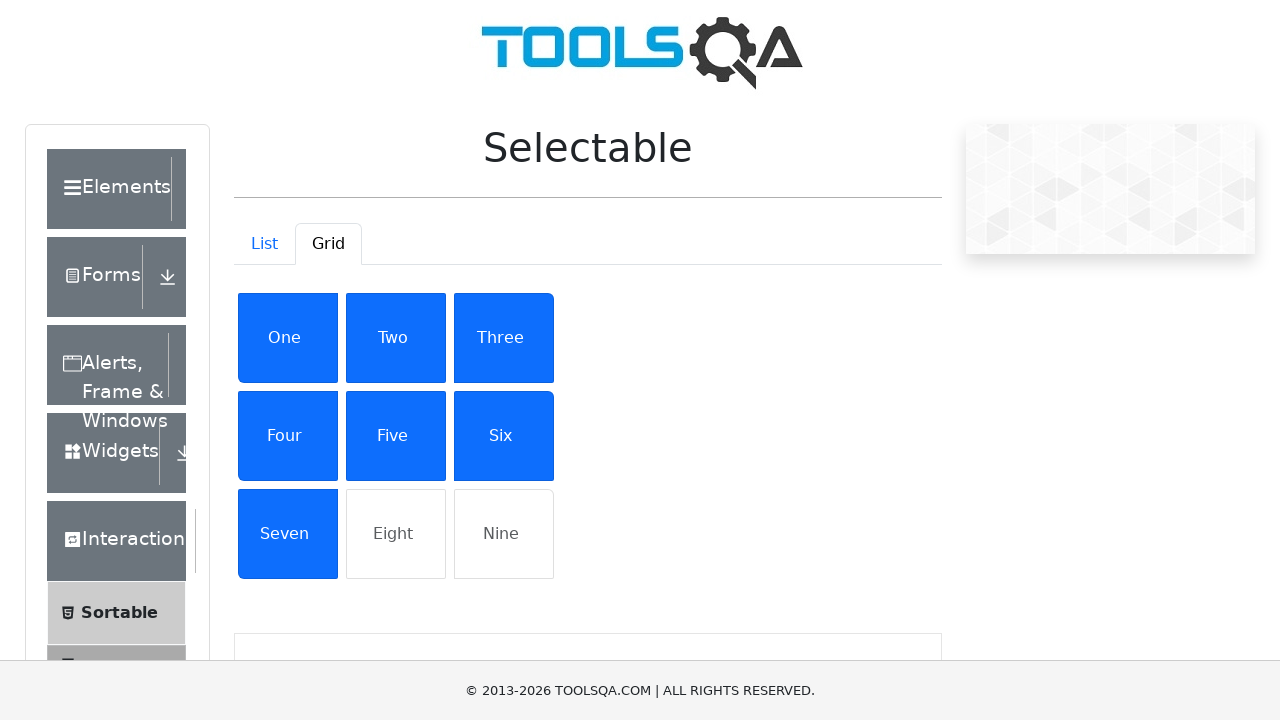

Selected grid item 'Eight' at (396, 534) on internal:text="Eight"i
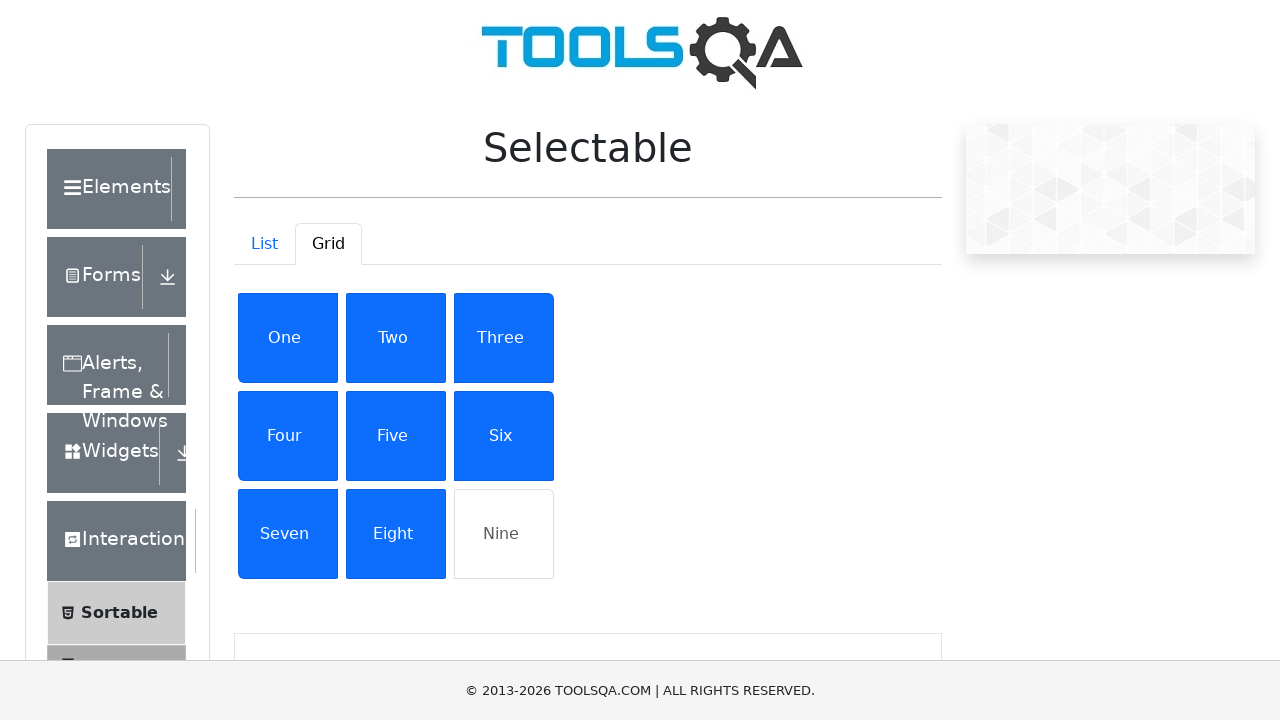

Selected grid item 'Nine' at (504, 534) on internal:text="Nine"i
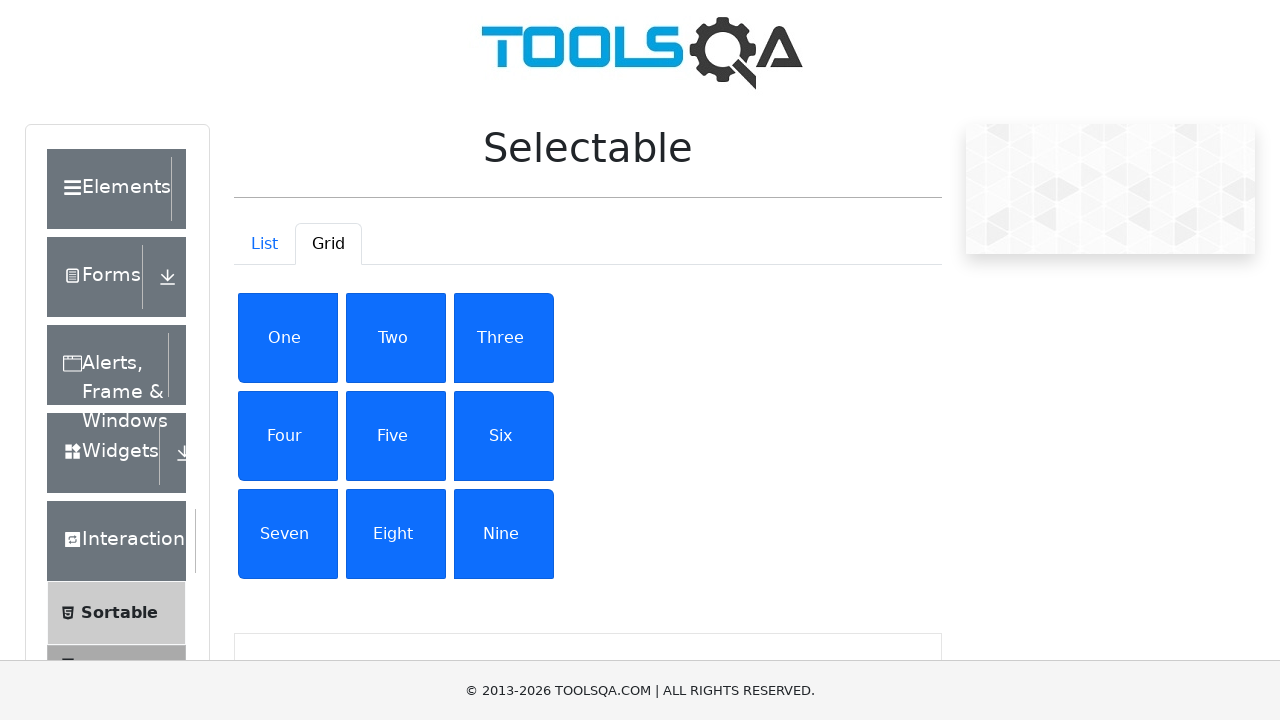

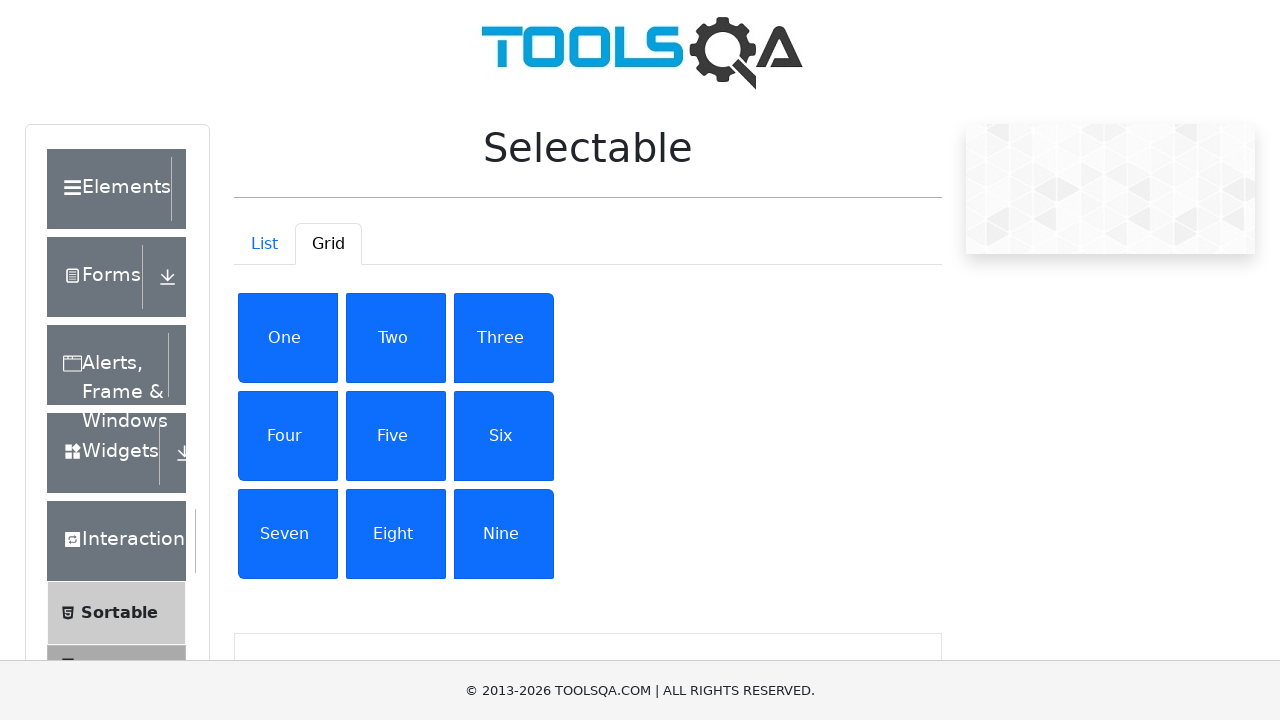